Tests Bootstrap slider functionality by clicking on example 1 and moving the slider to a specific position using keyboard arrows

Starting URL: https://seiyria.com/bootstrap-slider

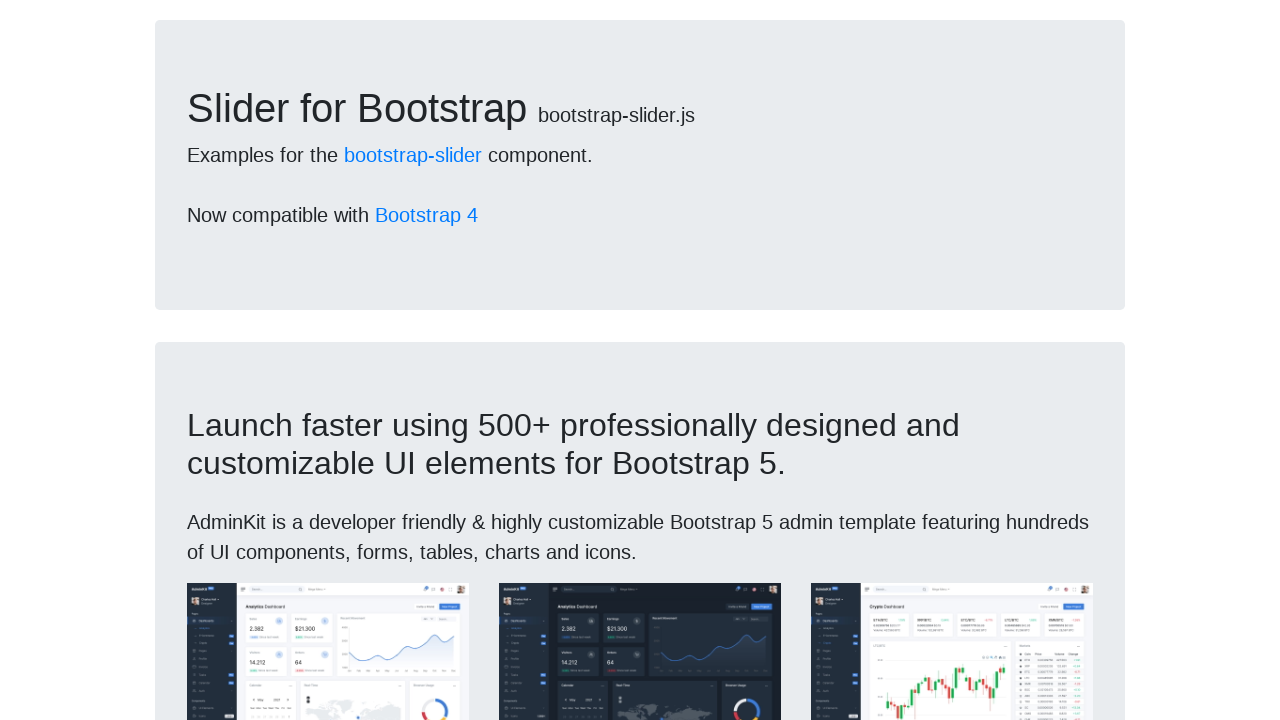

Clicked on Example 1 link at (198, 360) on a[href="#example-1"]
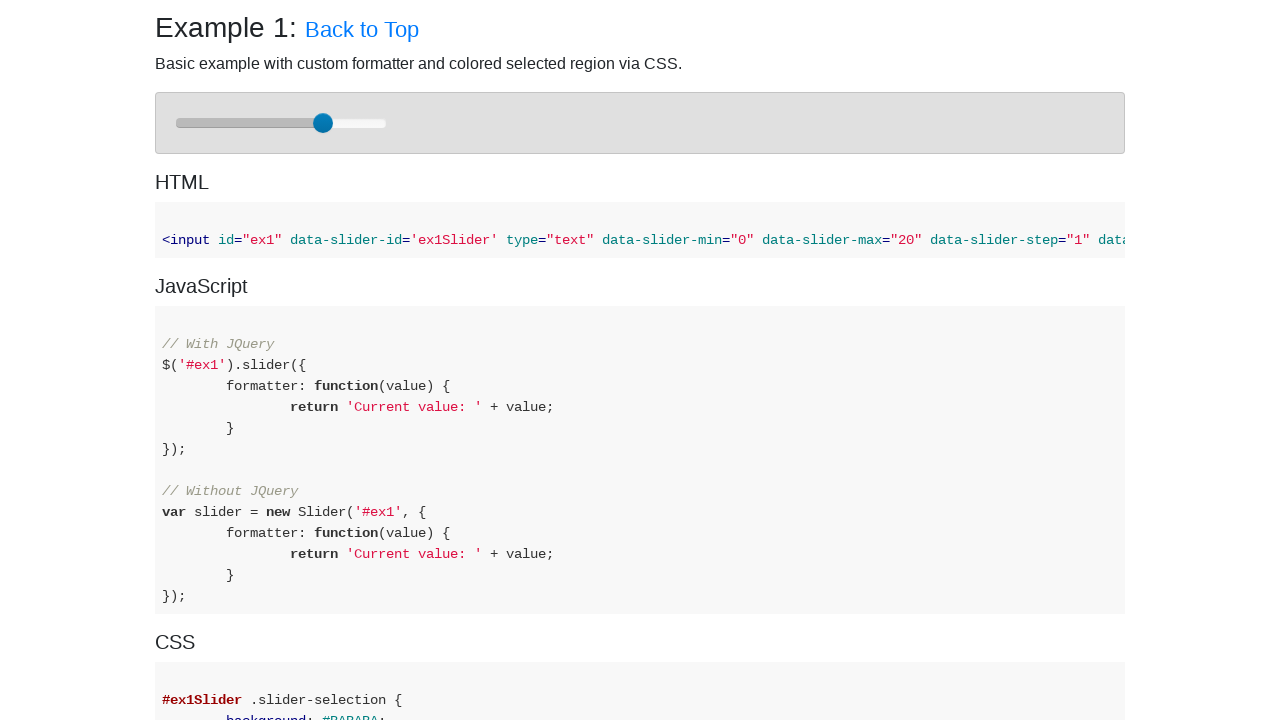

Slider element loaded and ready
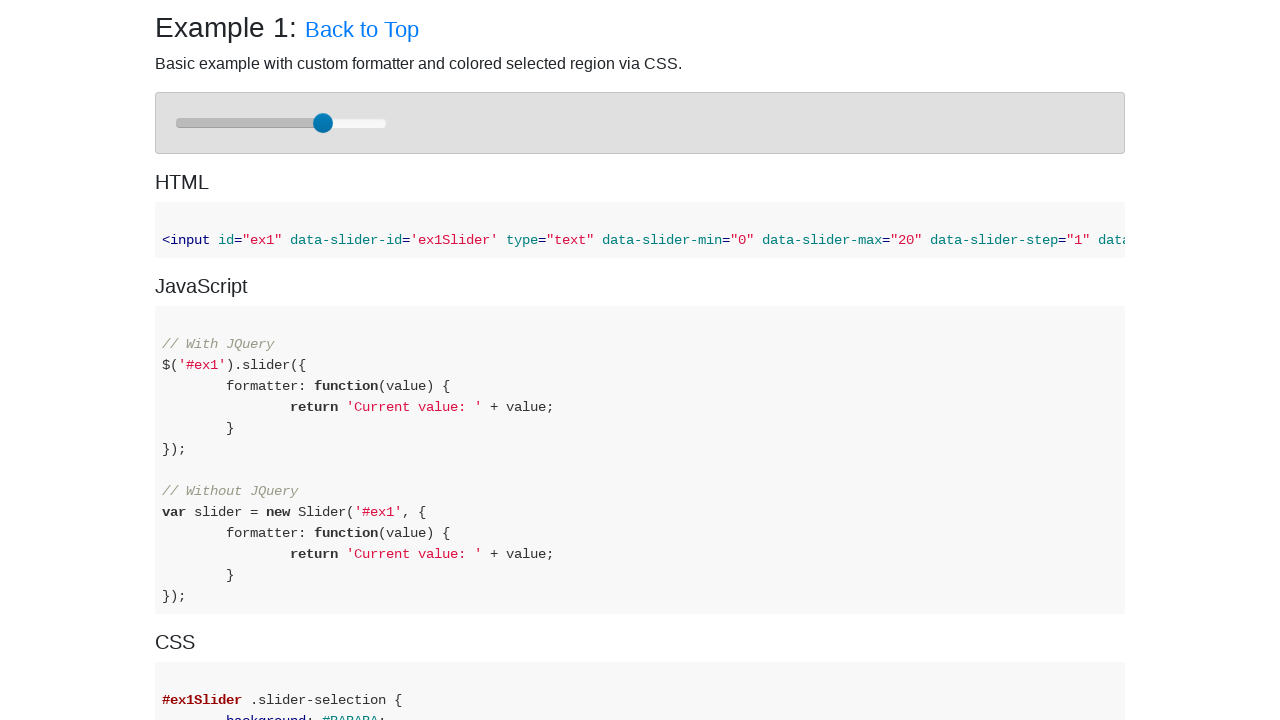

Retrieved slider current position: 14
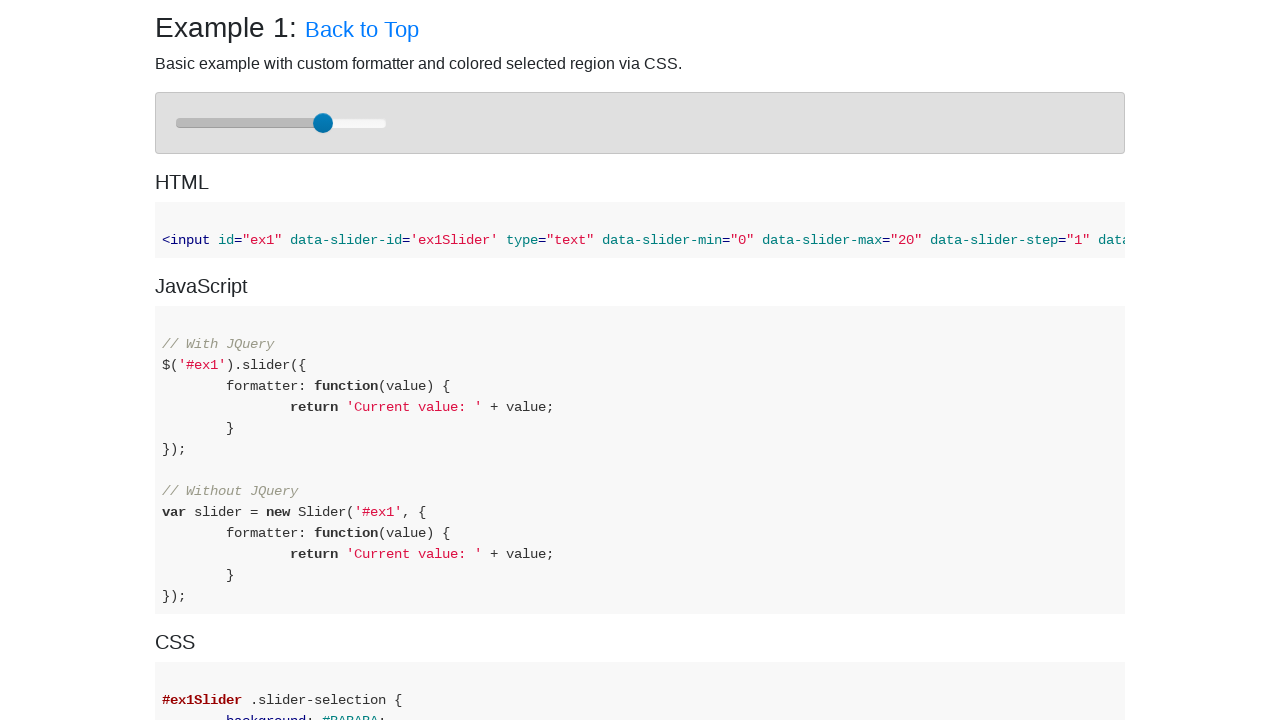

Pressed ArrowRight to move slider right on (//div[@role="slider"])[1]
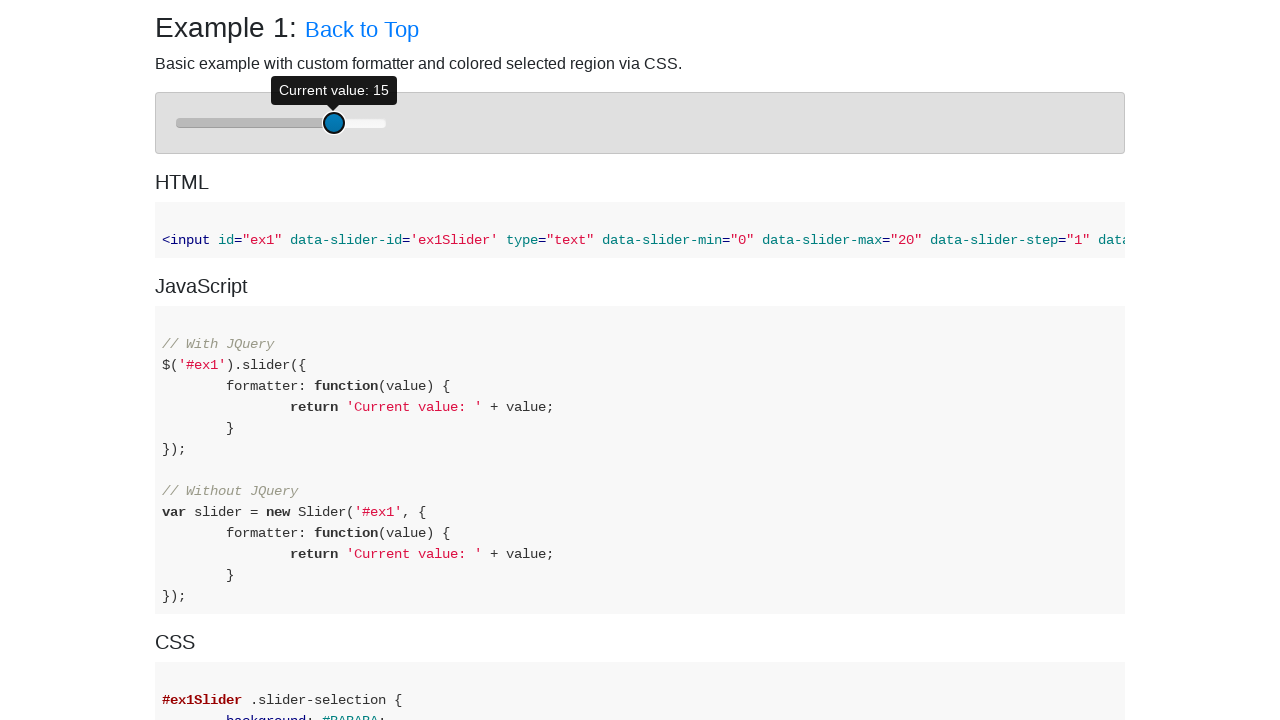

Pressed ArrowRight to move slider right on (//div[@role="slider"])[1]
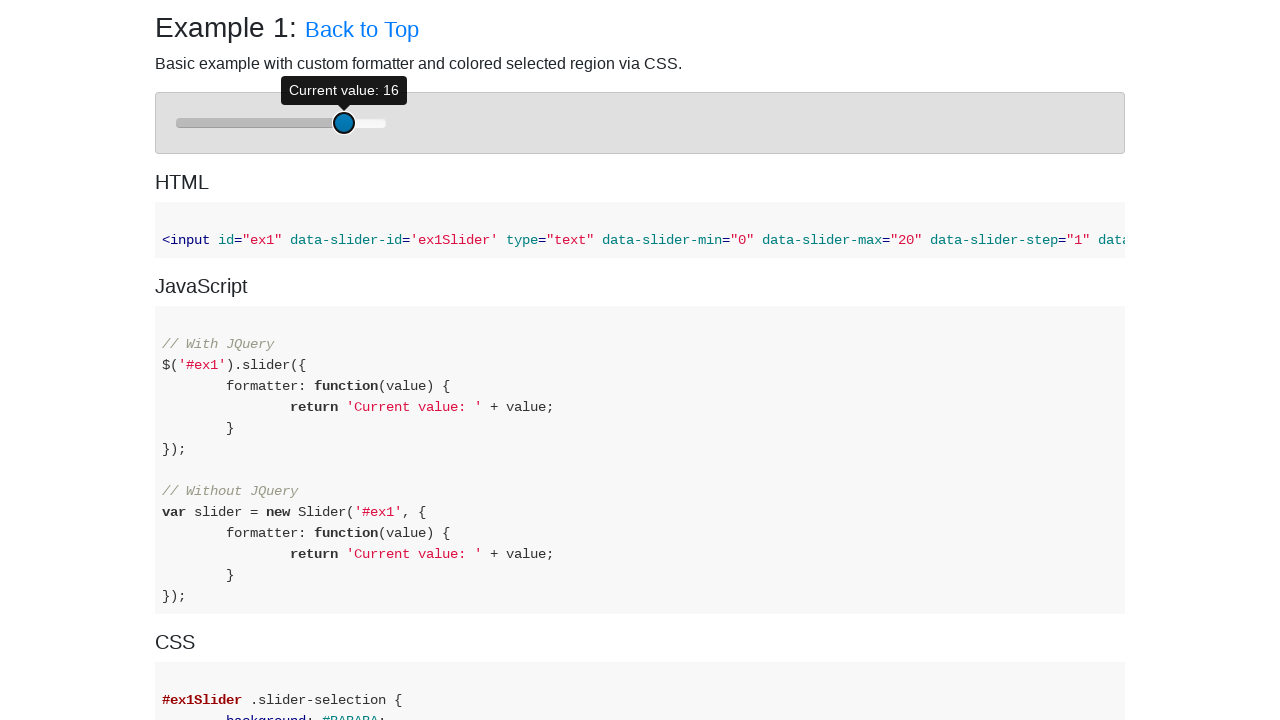

Pressed ArrowRight to move slider right on (//div[@role="slider"])[1]
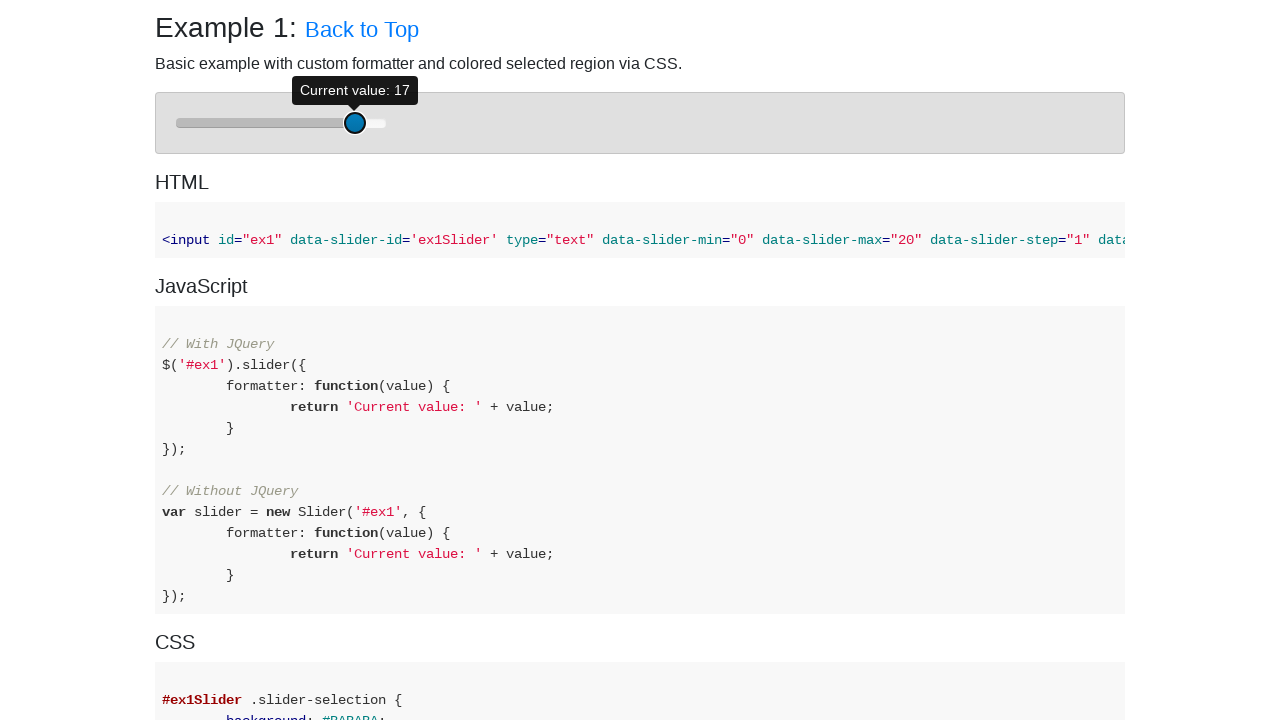

Pressed ArrowRight to move slider right on (//div[@role="slider"])[1]
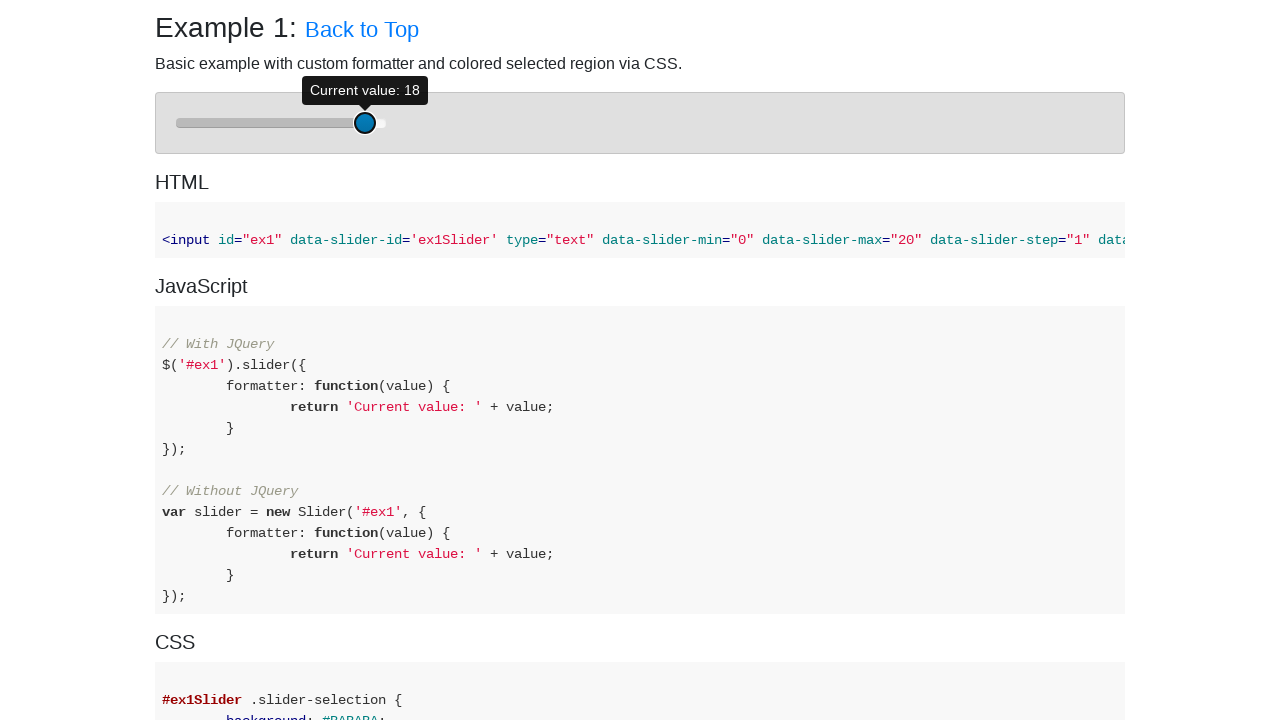

Pressed ArrowRight to move slider right on (//div[@role="slider"])[1]
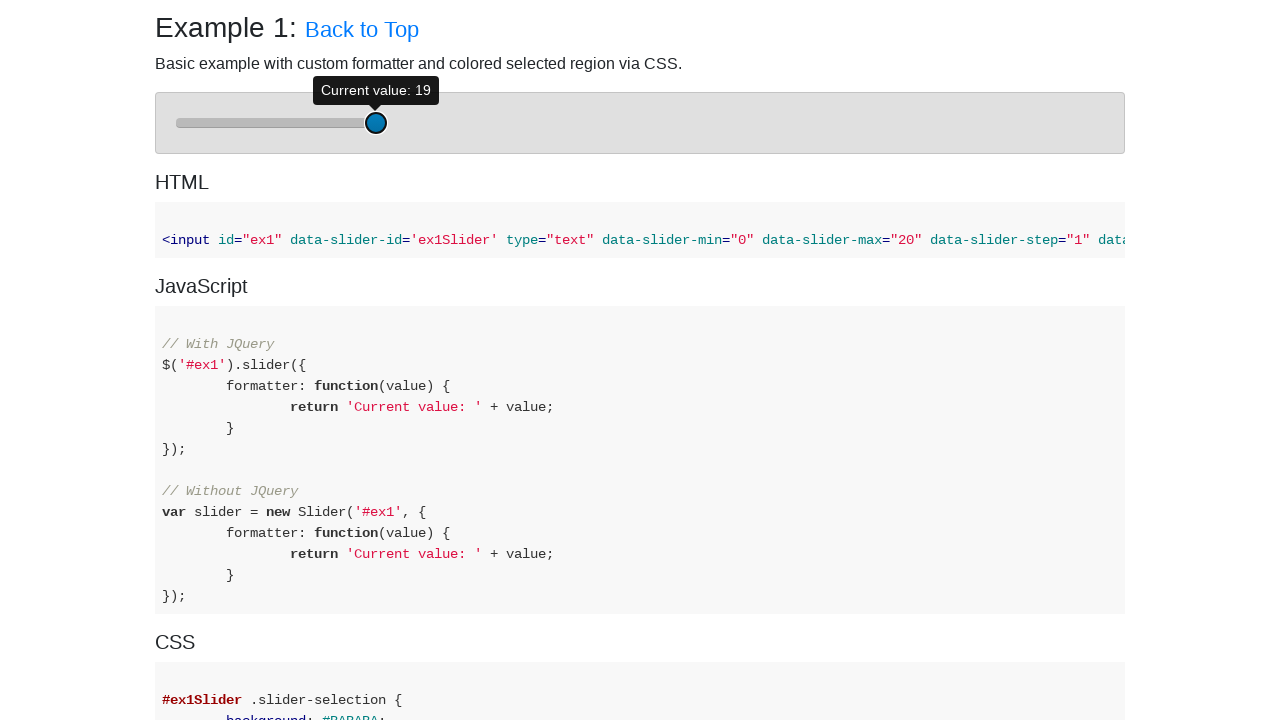

Pressed ArrowRight to move slider right on (//div[@role="slider"])[1]
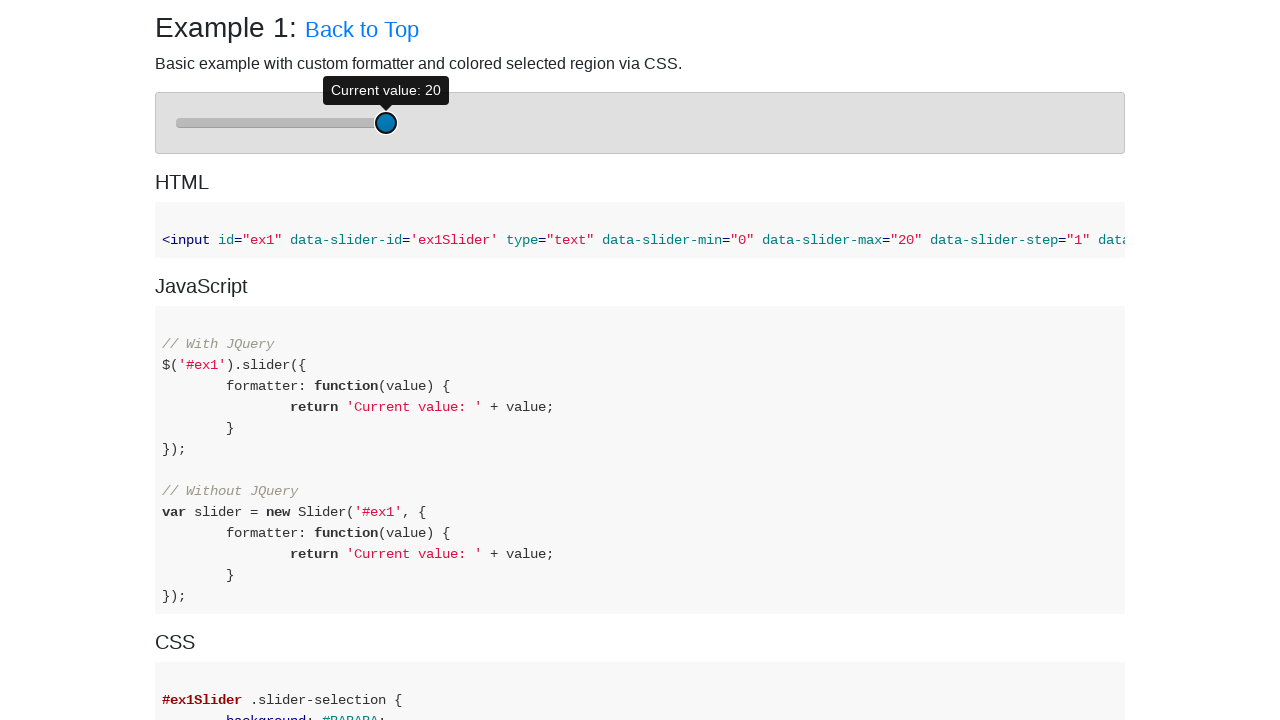

Waited 1000ms for slider to settle
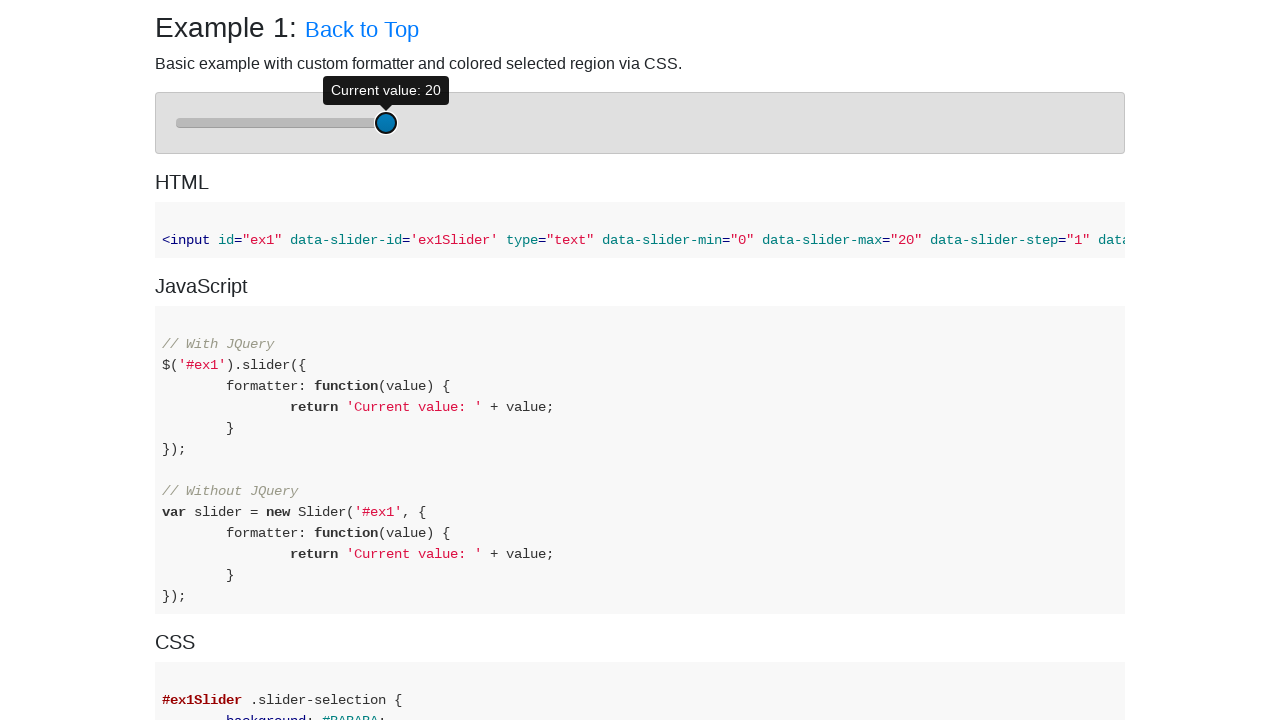

Verified slider is at target position: 20
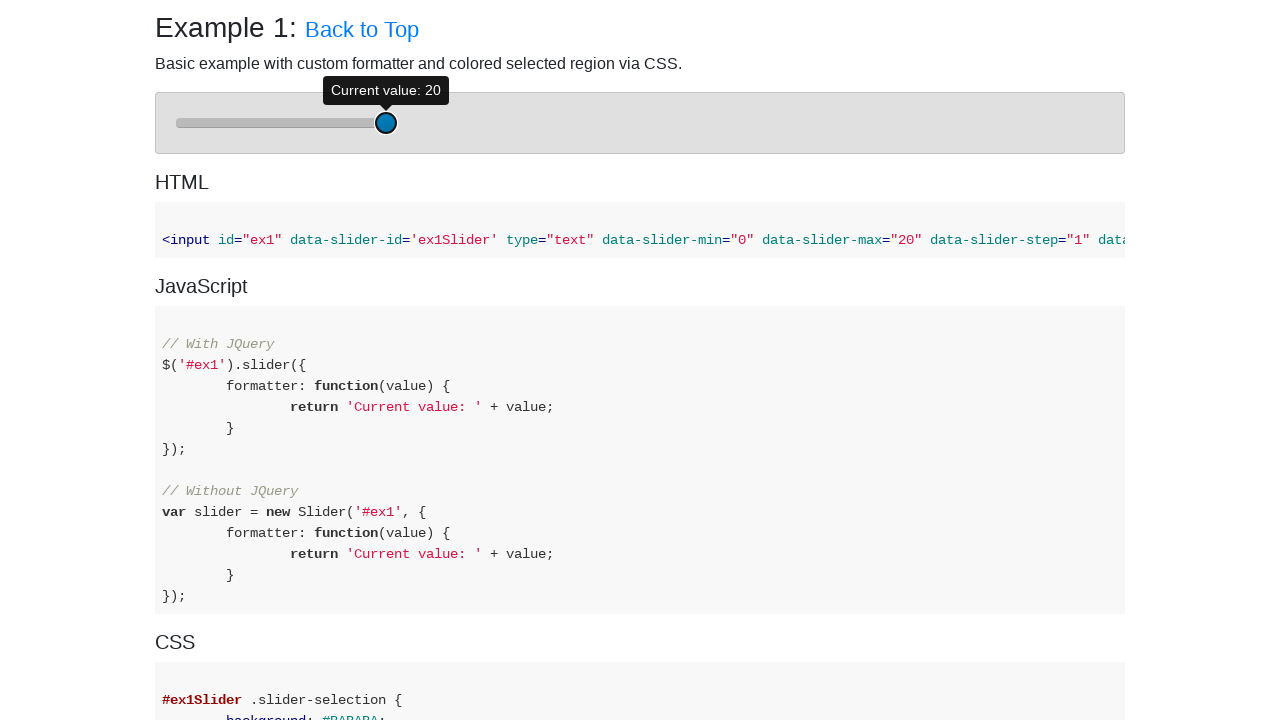

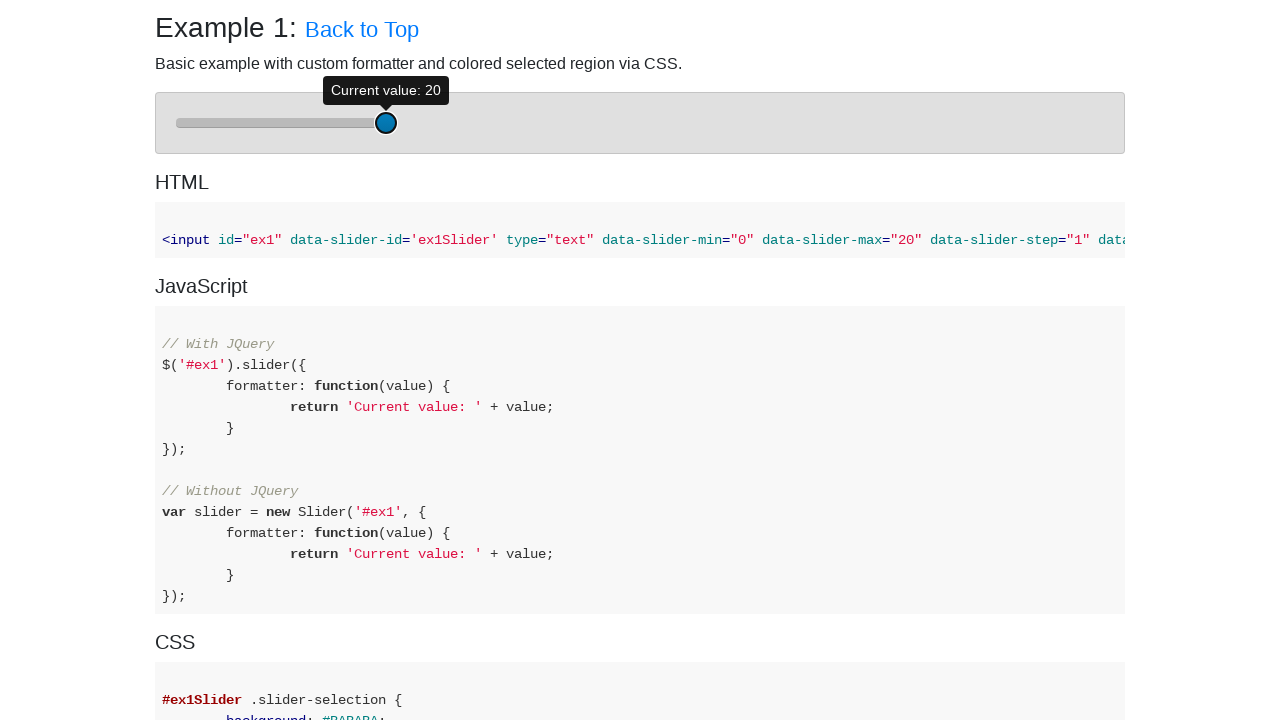